Tests FAQ accordion functionality by clicking question 7 and verifying the answer text about delivery to Moscow region

Starting URL: https://qa-scooter.praktikum-services.ru/

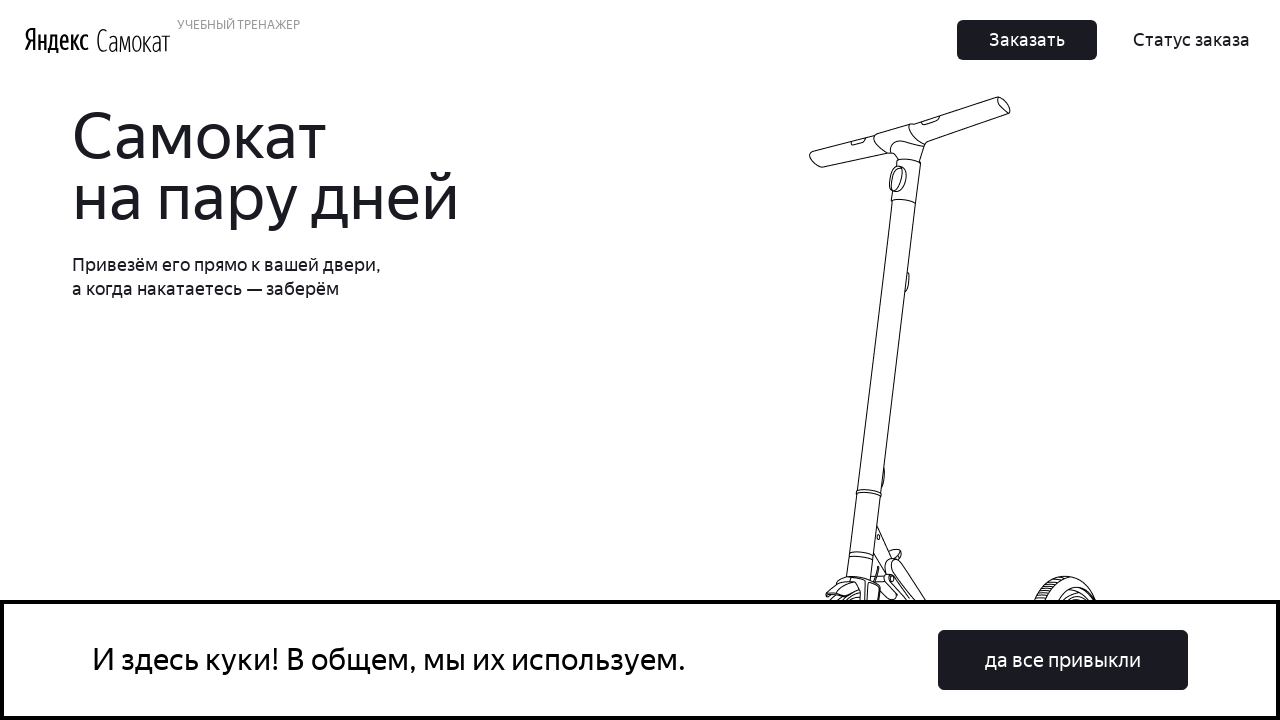

Clicked on FAQ question 7 accordion heading at (967, 492) on #accordion__heading-7
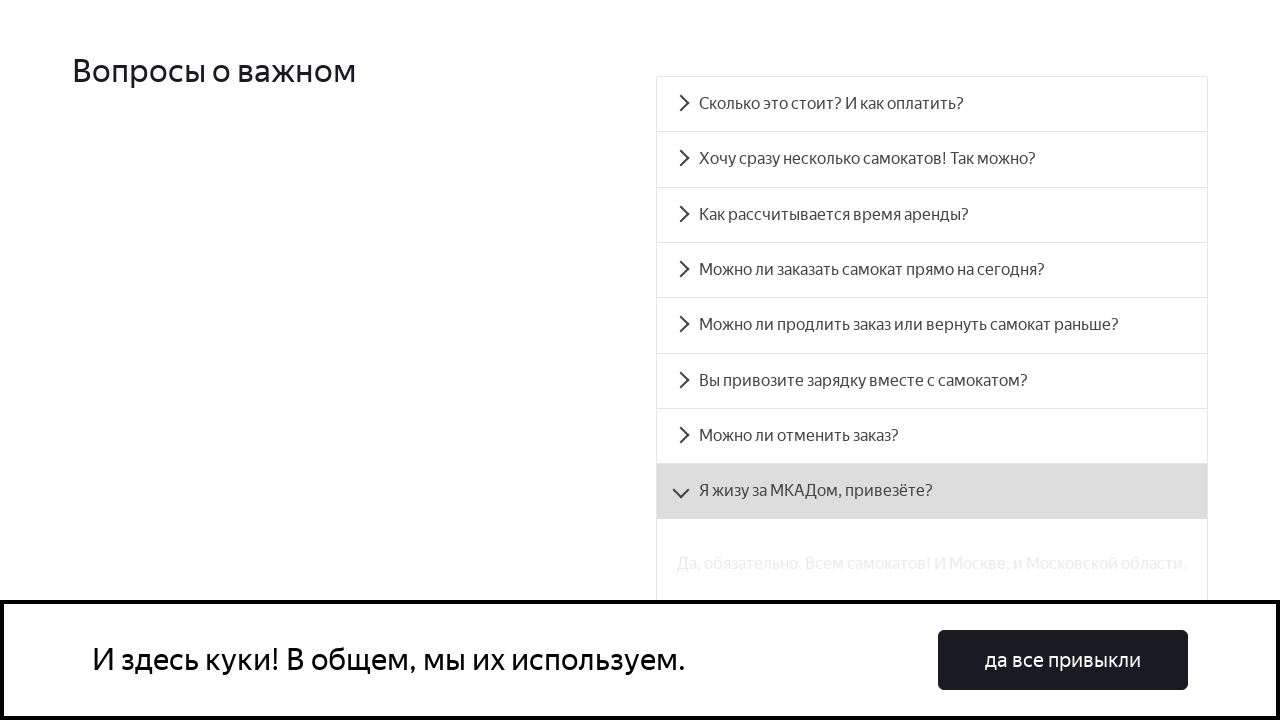

Answer panel 7 became visible
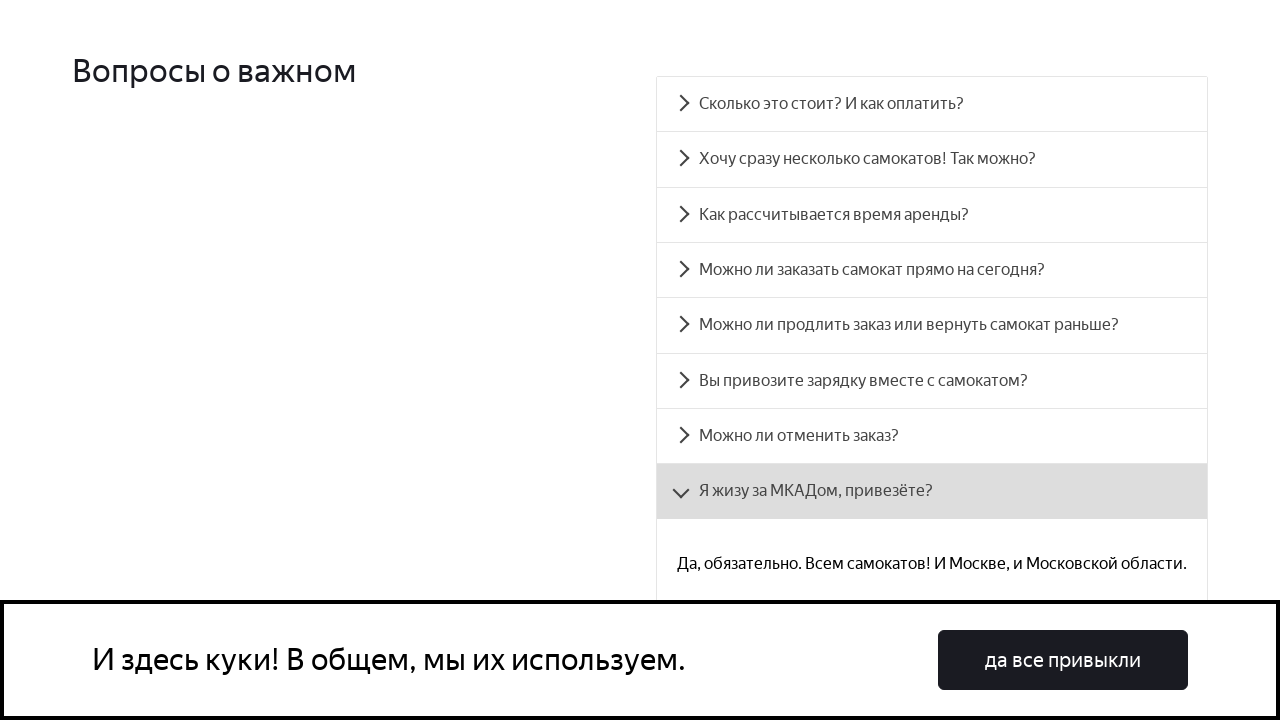

Retrieved answer text from panel 7
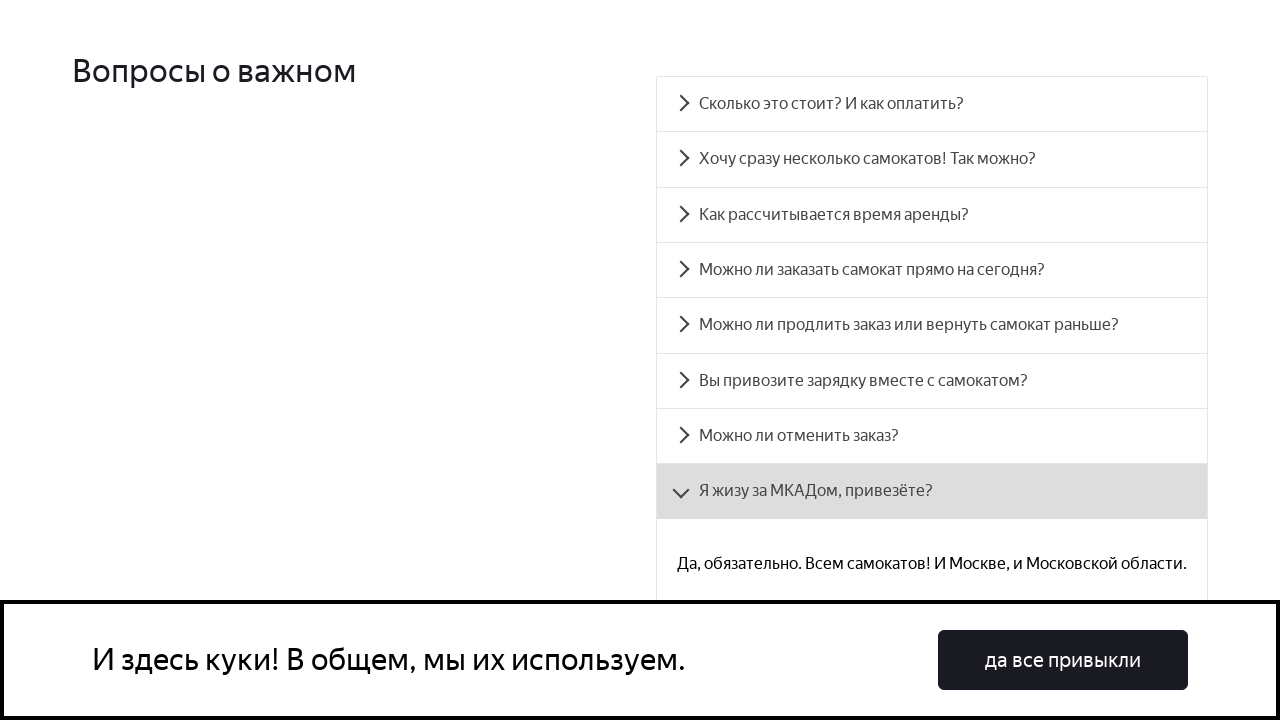

Verified answer text matches expected delivery message about Moscow region
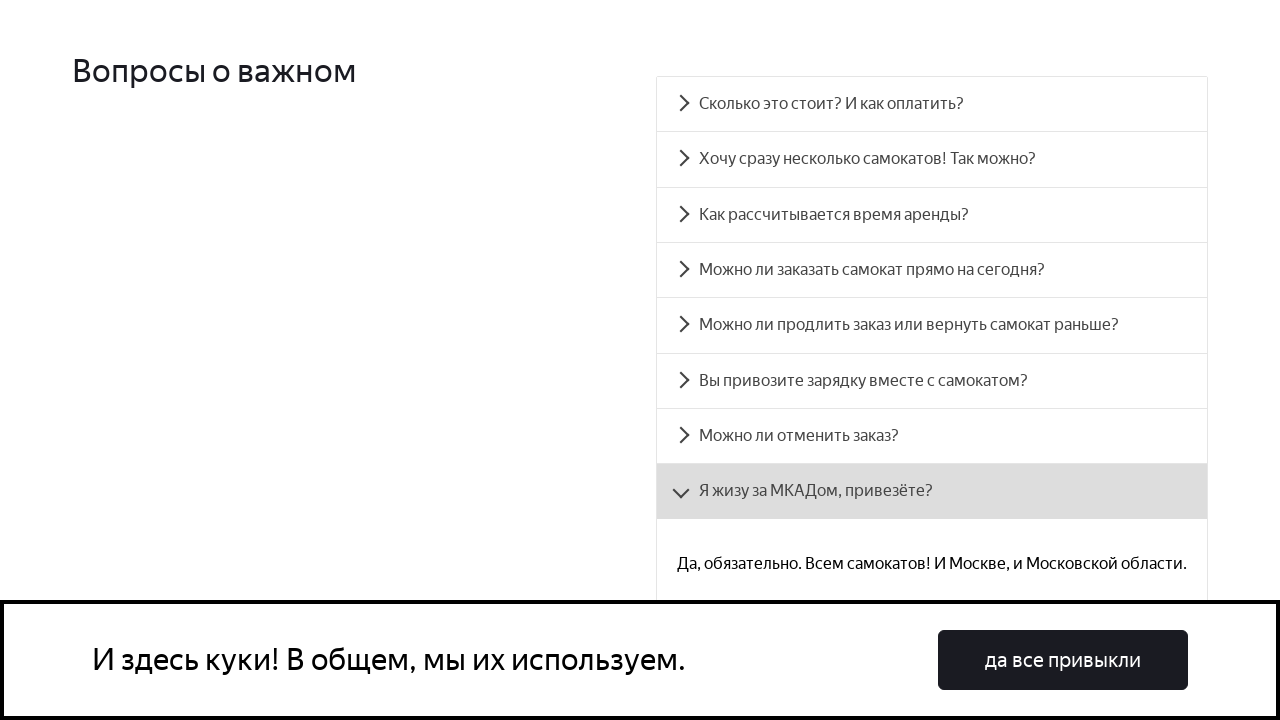

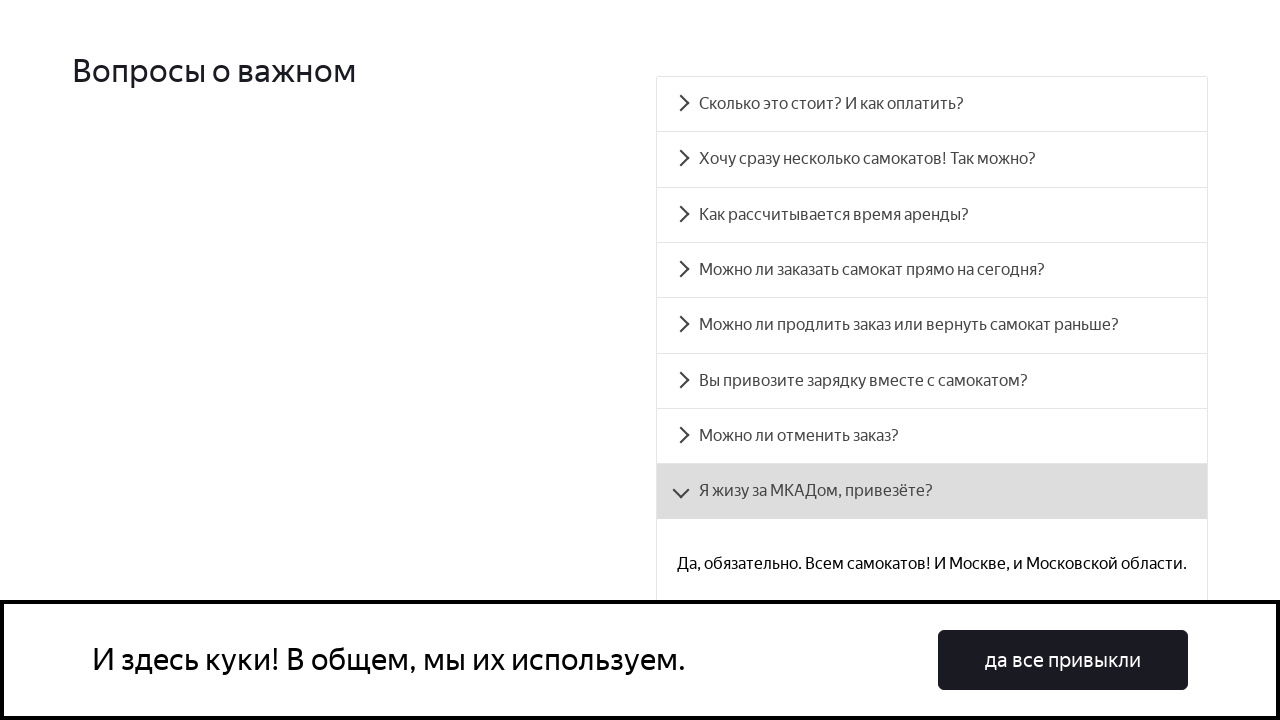